Tests window handling by clicking a button to open a new window and switching to it

Starting URL: https://rahulshettyacademy.com/AutomationPractice/

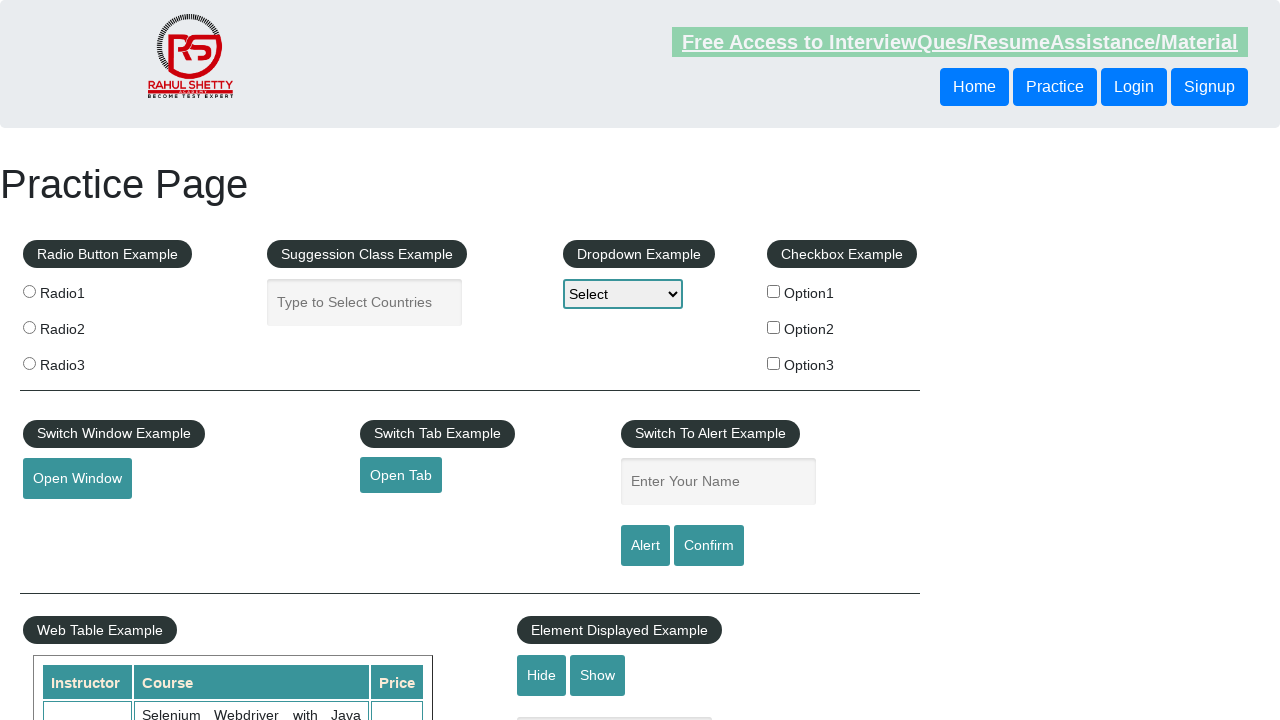

Clicked button to open new window at (77, 479) on #openwindow
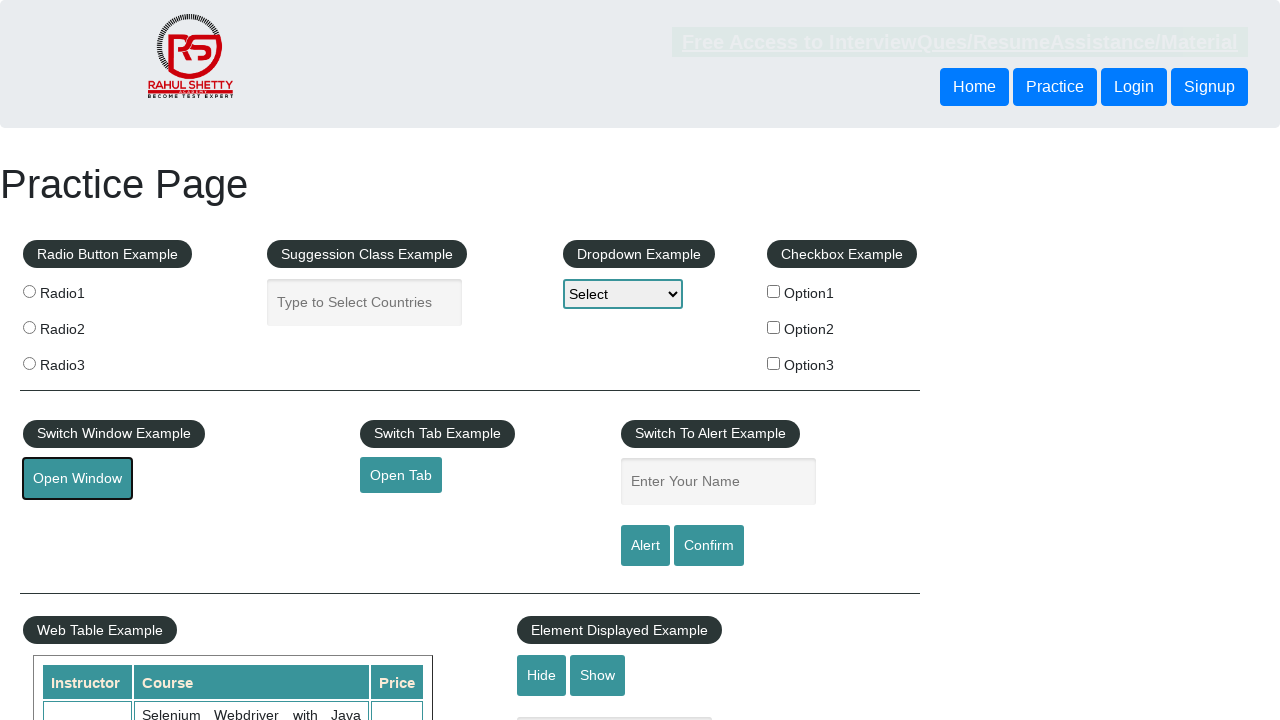

New window opened and captured
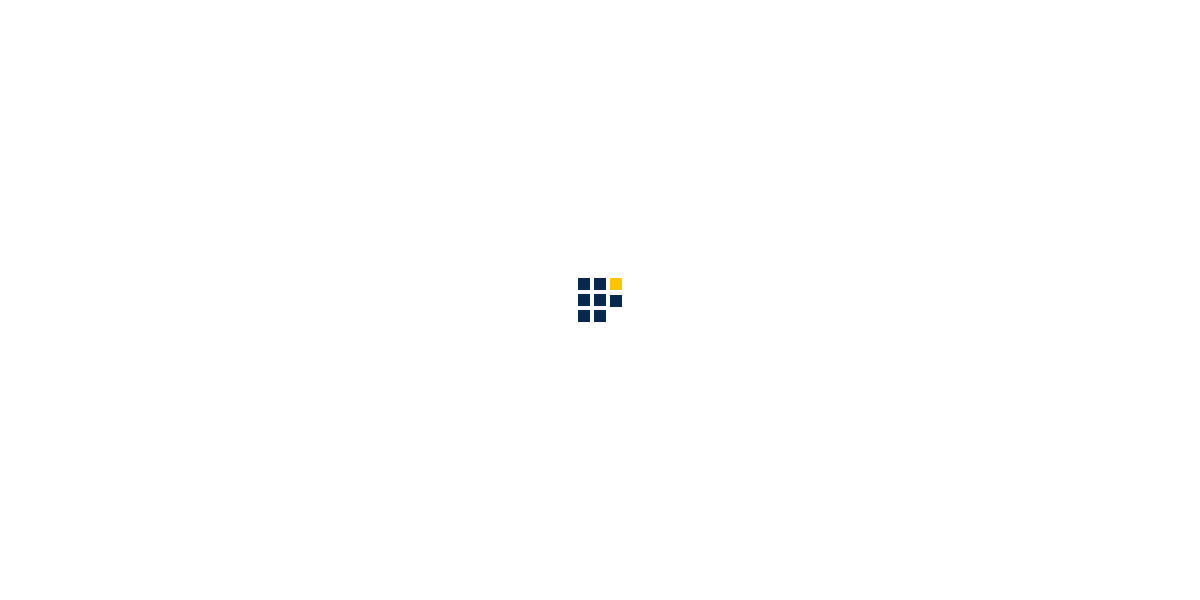

New window page fully loaded
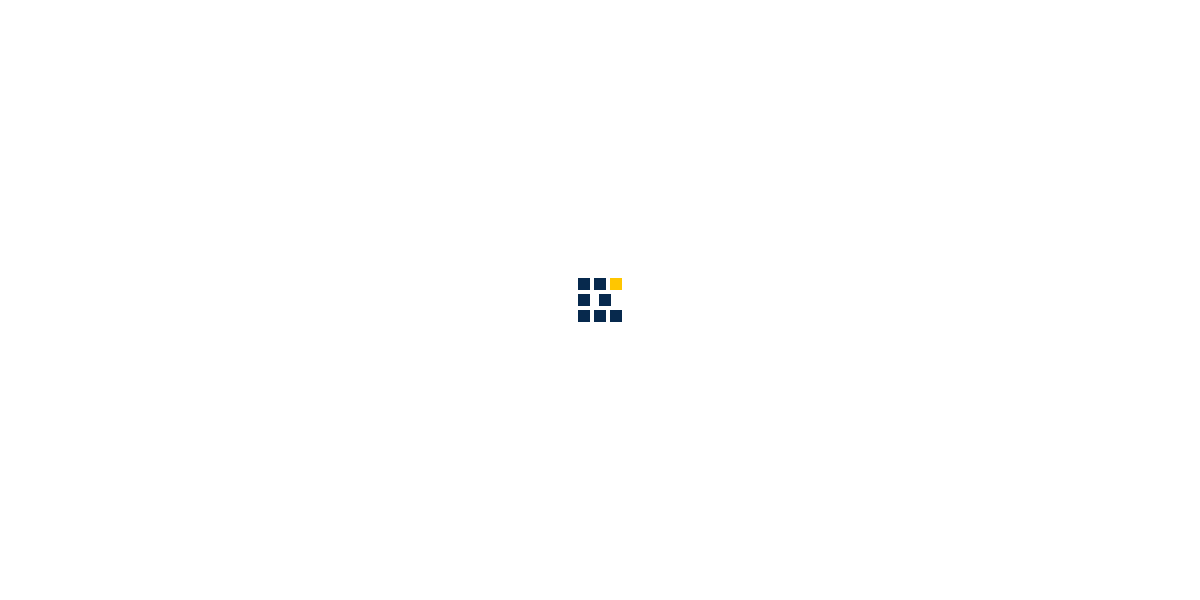

Retrieved new window title: QAClick Academy - A Testing Academy to Learn, Earn and Shine
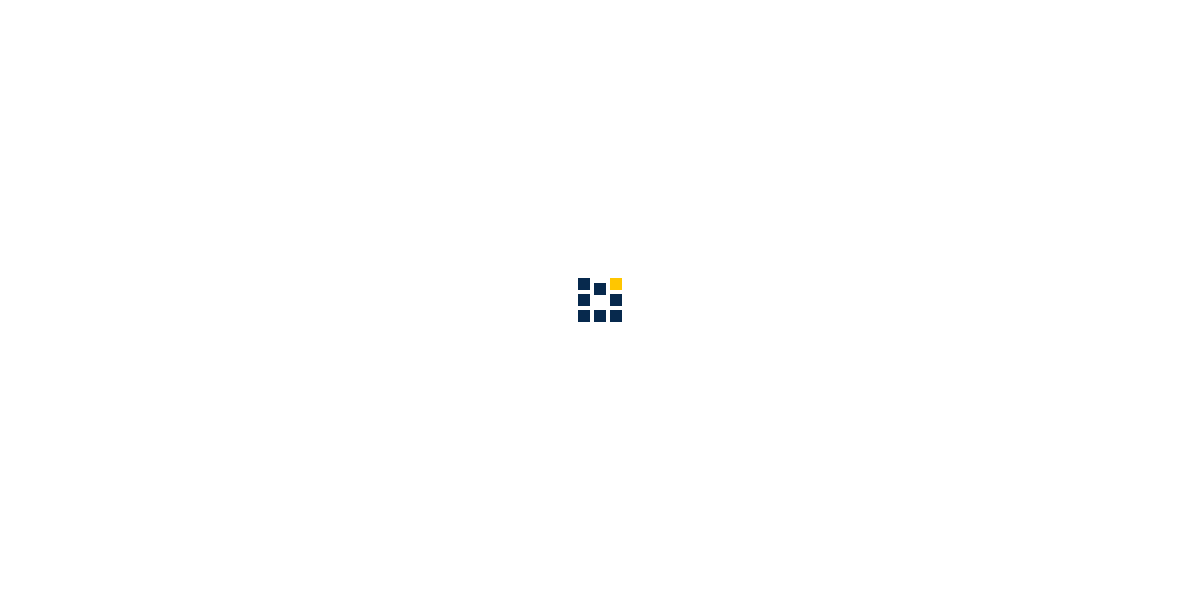

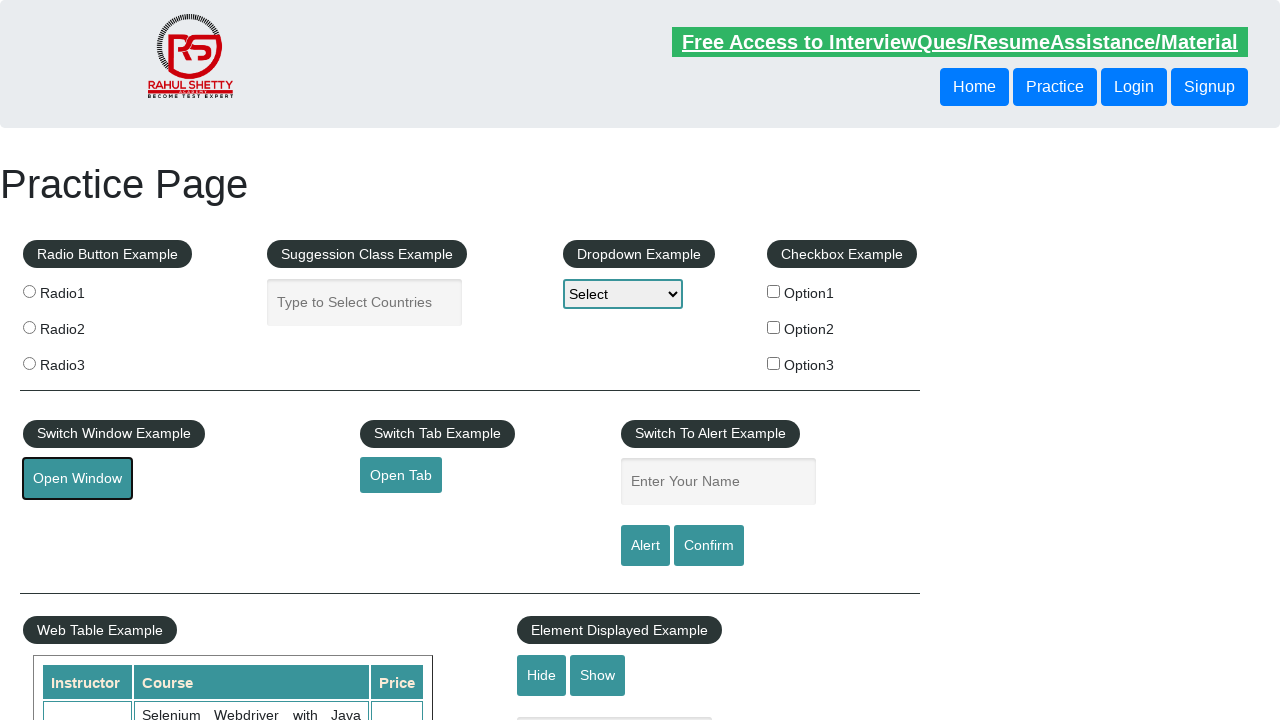